Tests filtering to display only completed items

Starting URL: https://demo.playwright.dev/todomvc

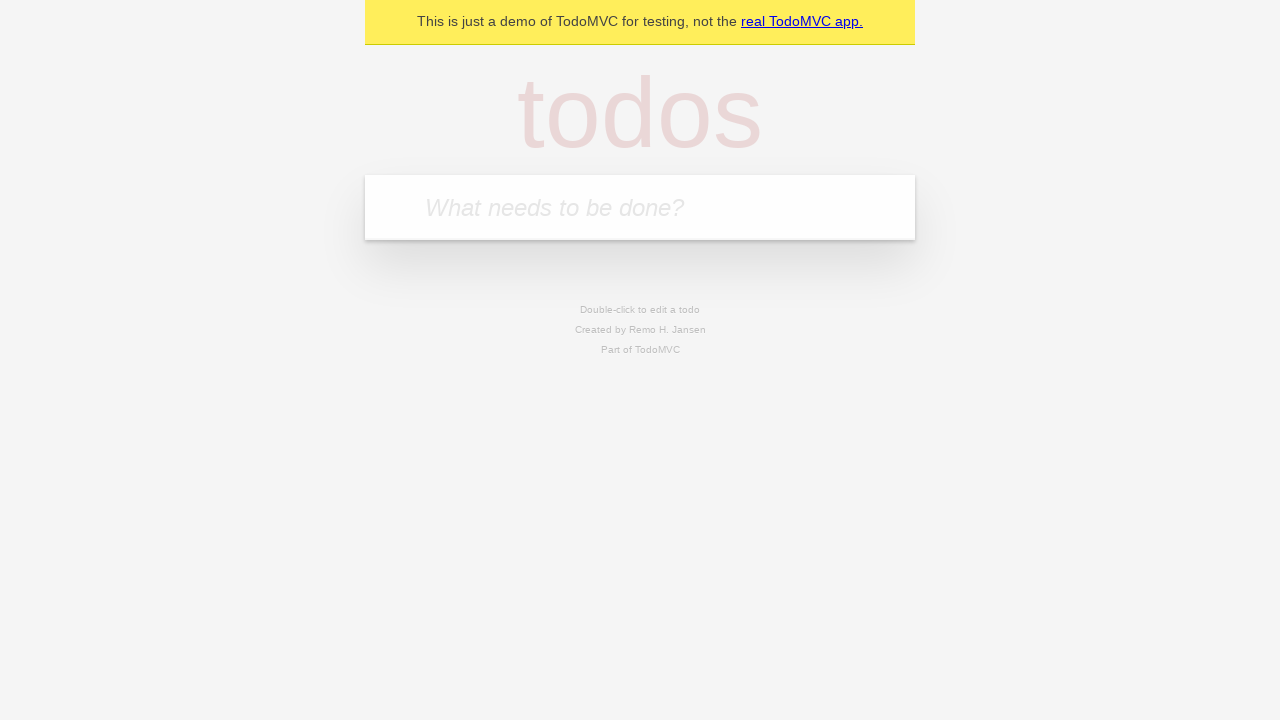

Filled todo input with 'buy some cheese' on internal:attr=[placeholder="What needs to be done?"i]
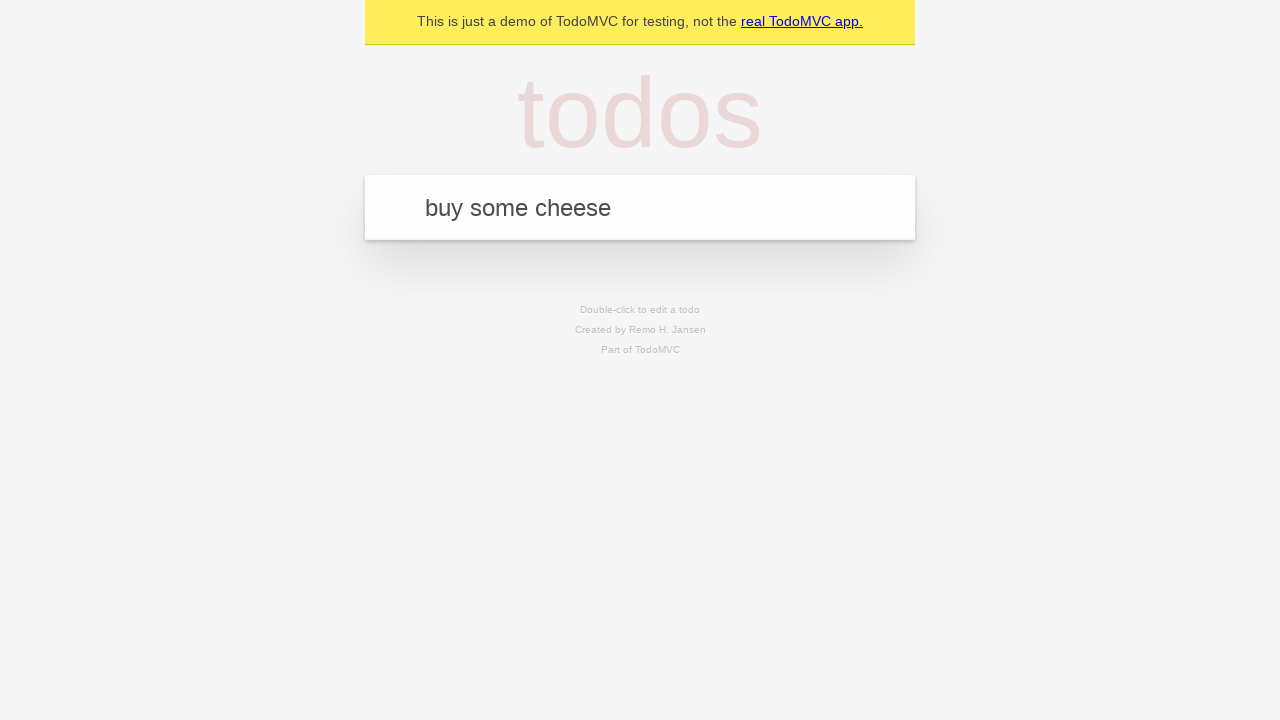

Pressed Enter to add todo 'buy some cheese' on internal:attr=[placeholder="What needs to be done?"i]
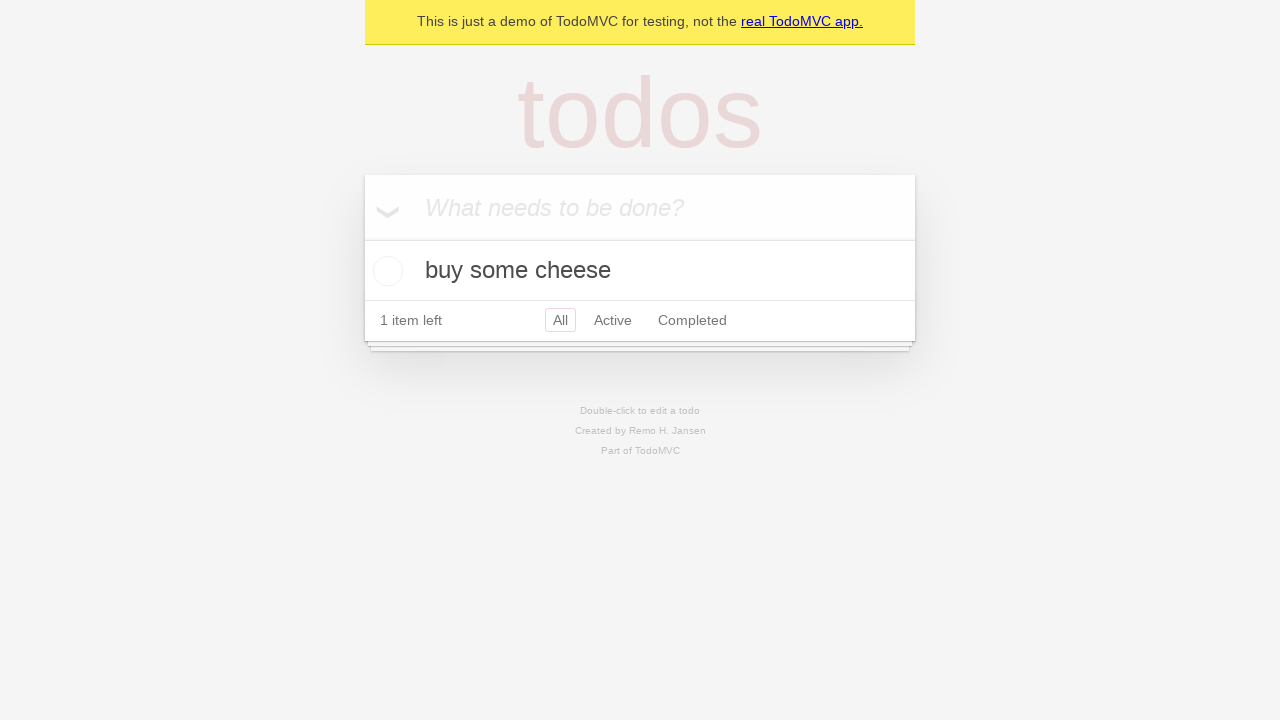

Filled todo input with 'feed the cat' on internal:attr=[placeholder="What needs to be done?"i]
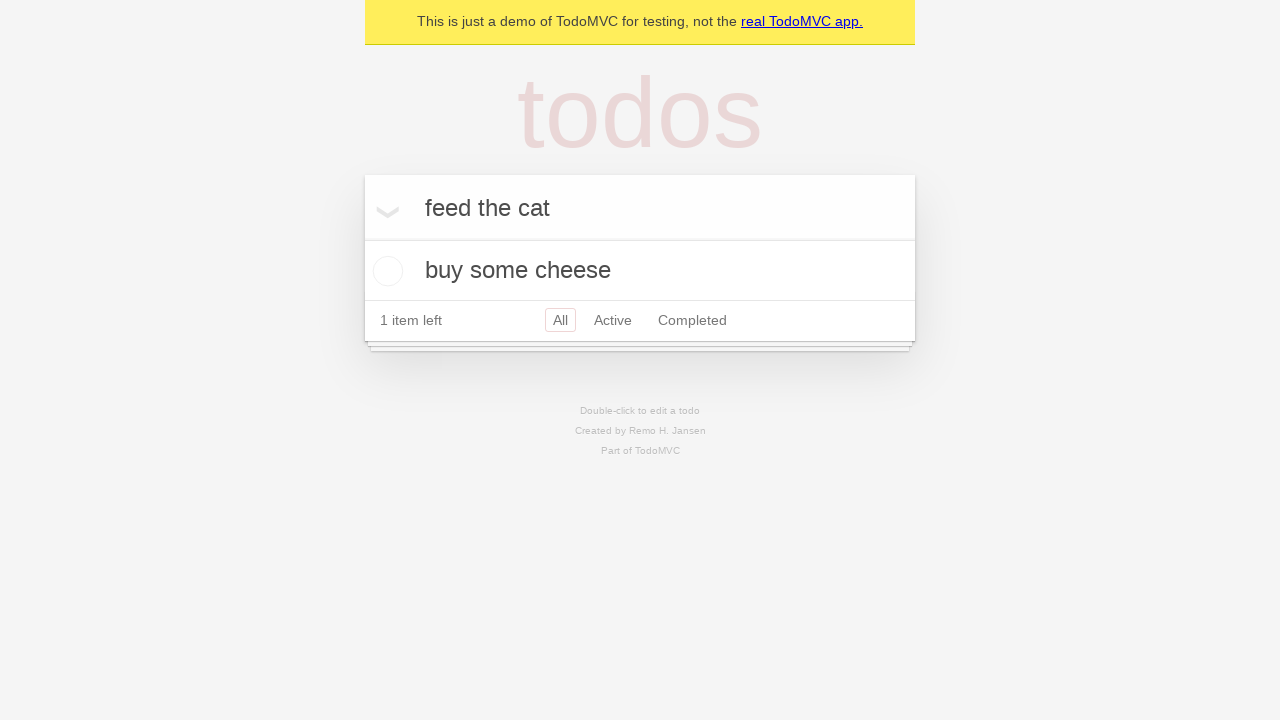

Pressed Enter to add todo 'feed the cat' on internal:attr=[placeholder="What needs to be done?"i]
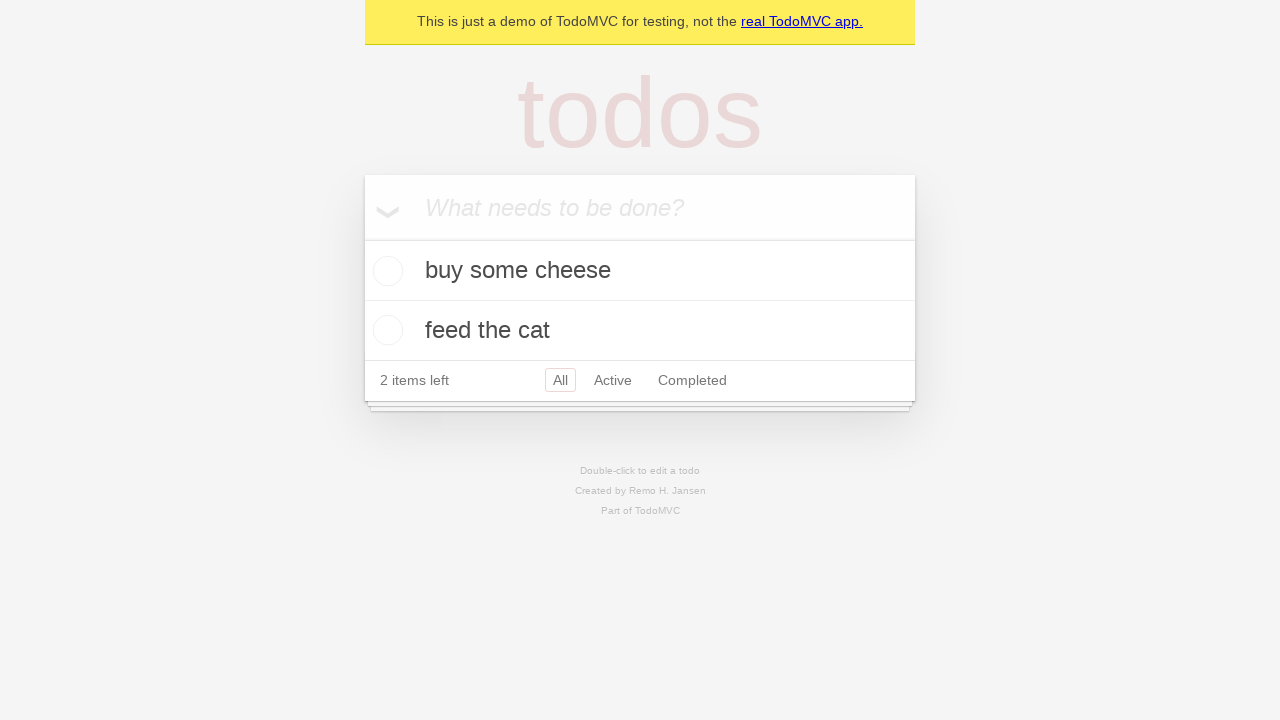

Filled todo input with 'book a doctors appointment' on internal:attr=[placeholder="What needs to be done?"i]
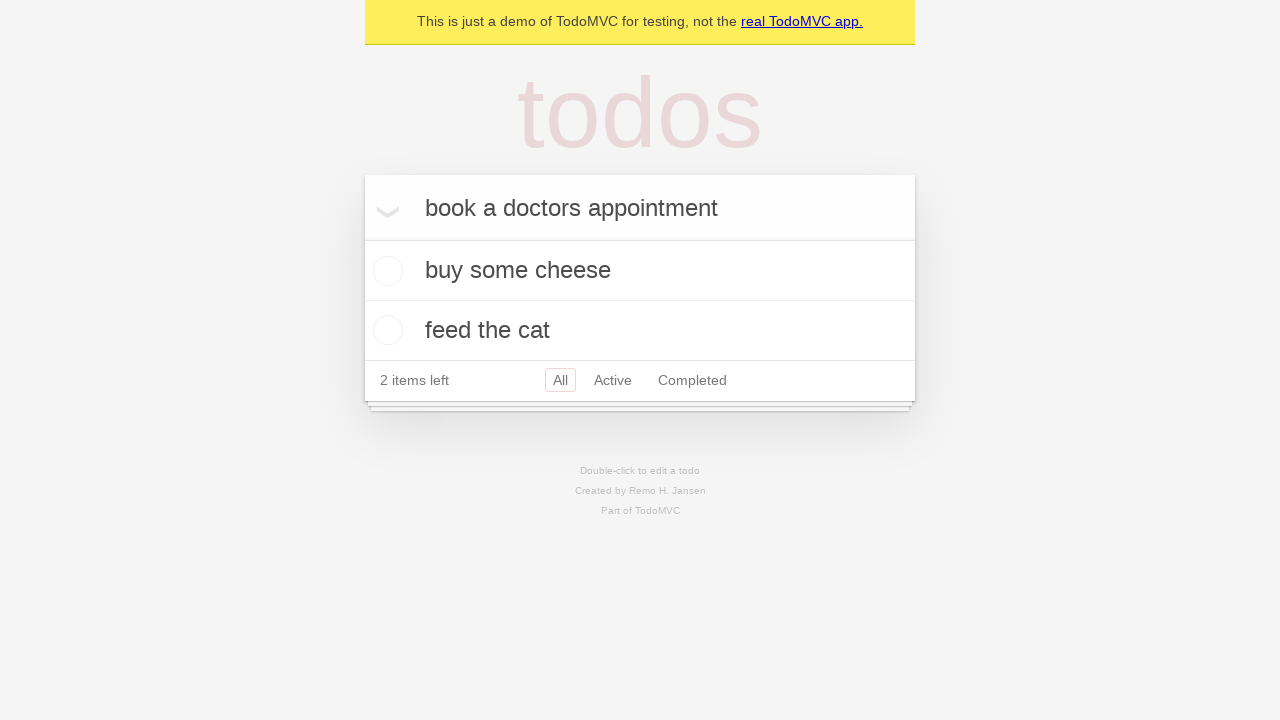

Pressed Enter to add todo 'book a doctors appointment' on internal:attr=[placeholder="What needs to be done?"i]
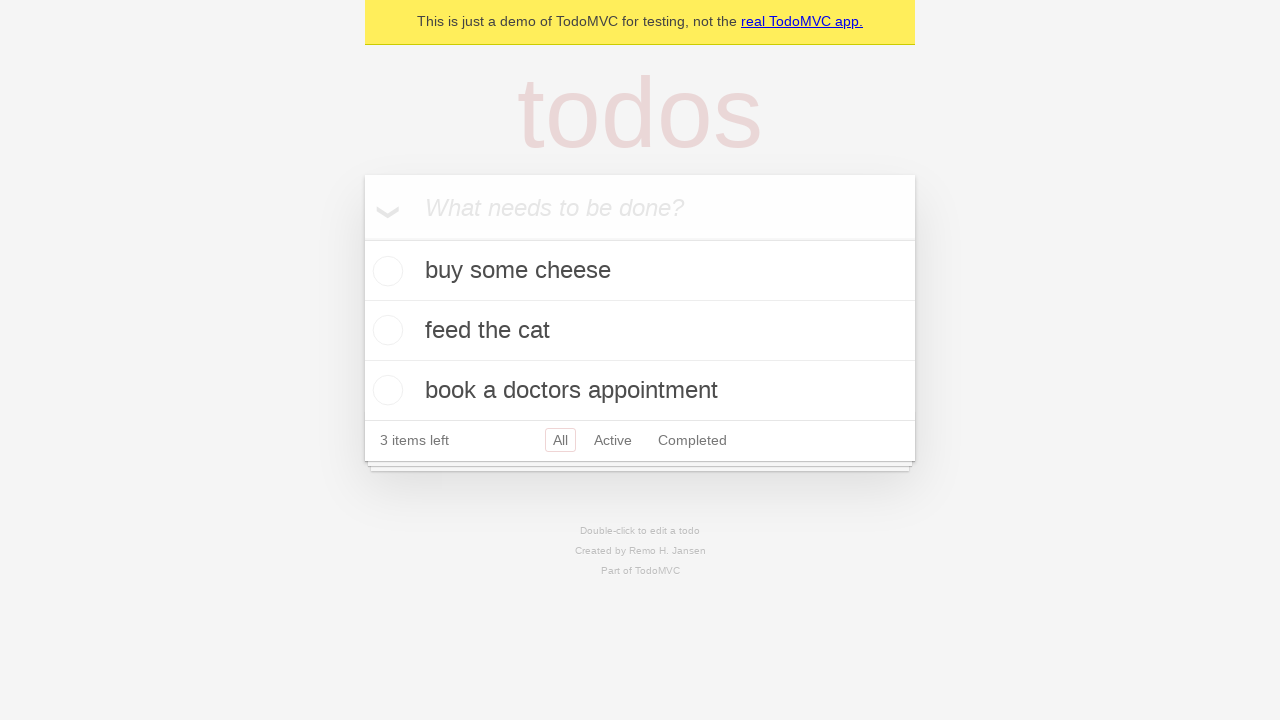

Checked the second todo item at (385, 330) on internal:testid=[data-testid="todo-item"s] >> nth=1 >> internal:role=checkbox
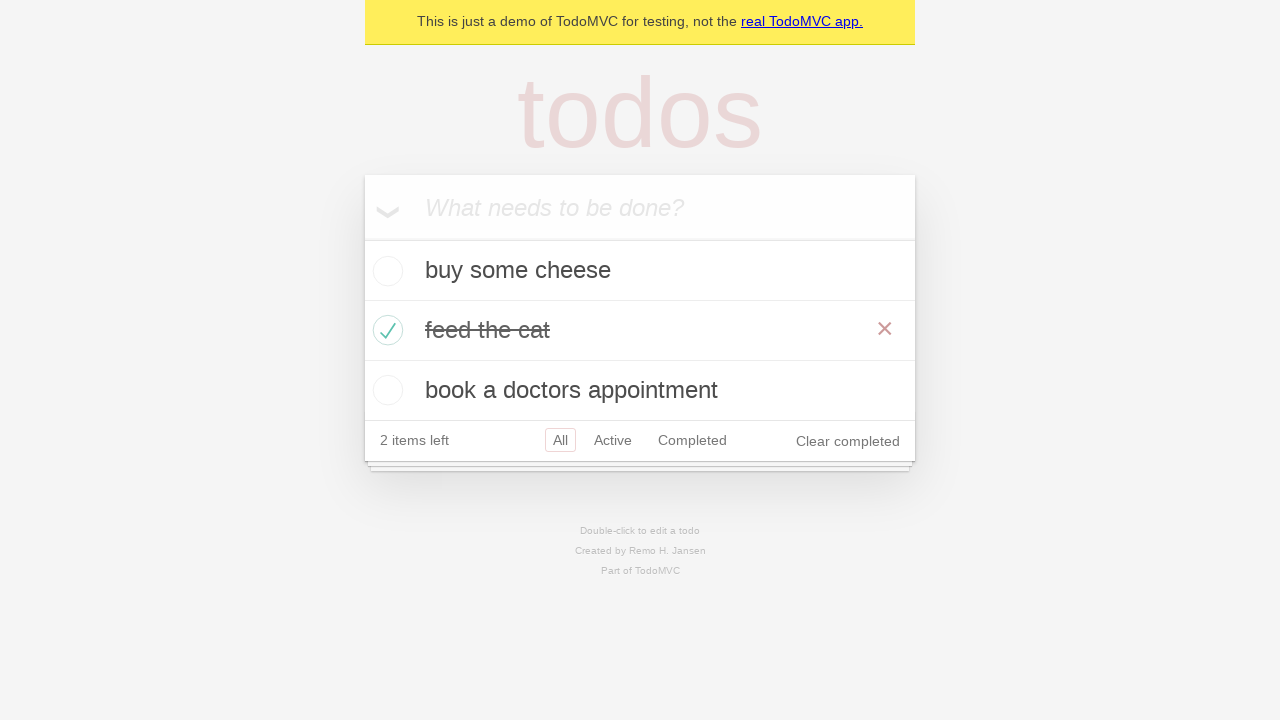

Clicked Completed filter to display only completed items at (692, 440) on internal:role=link[name="Completed"i]
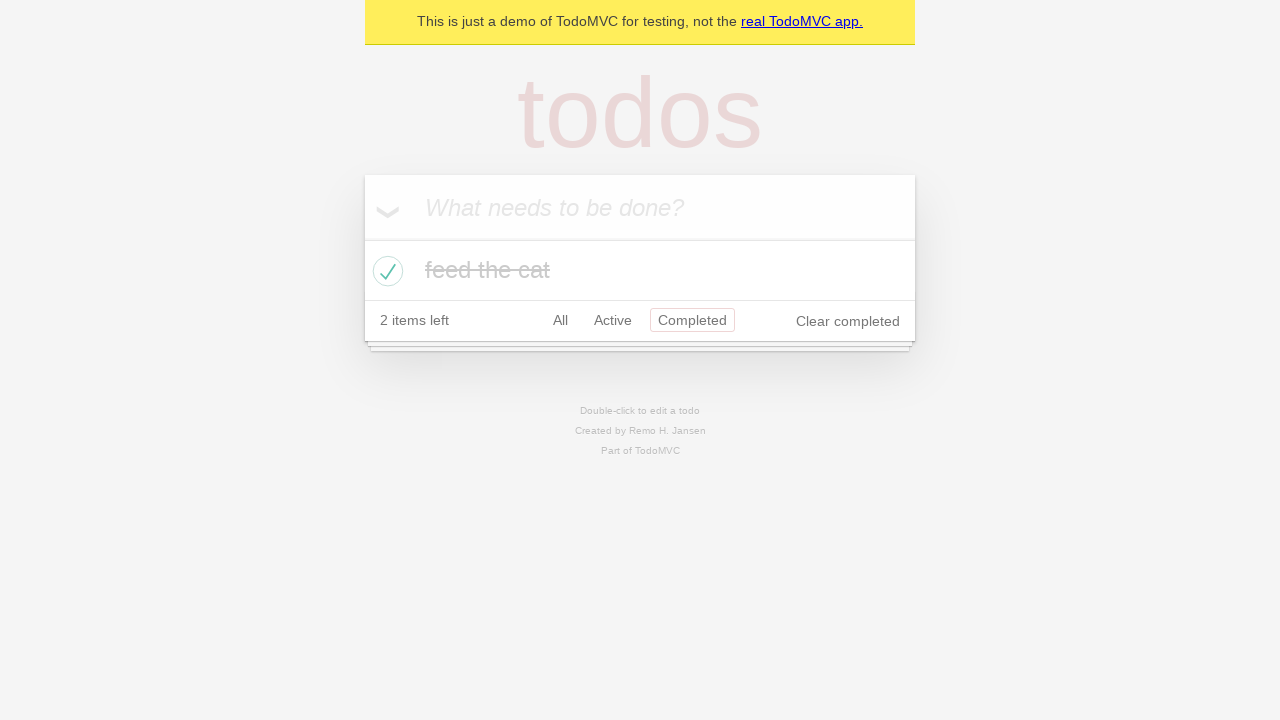

Filtered view loaded with 1 completed todo item
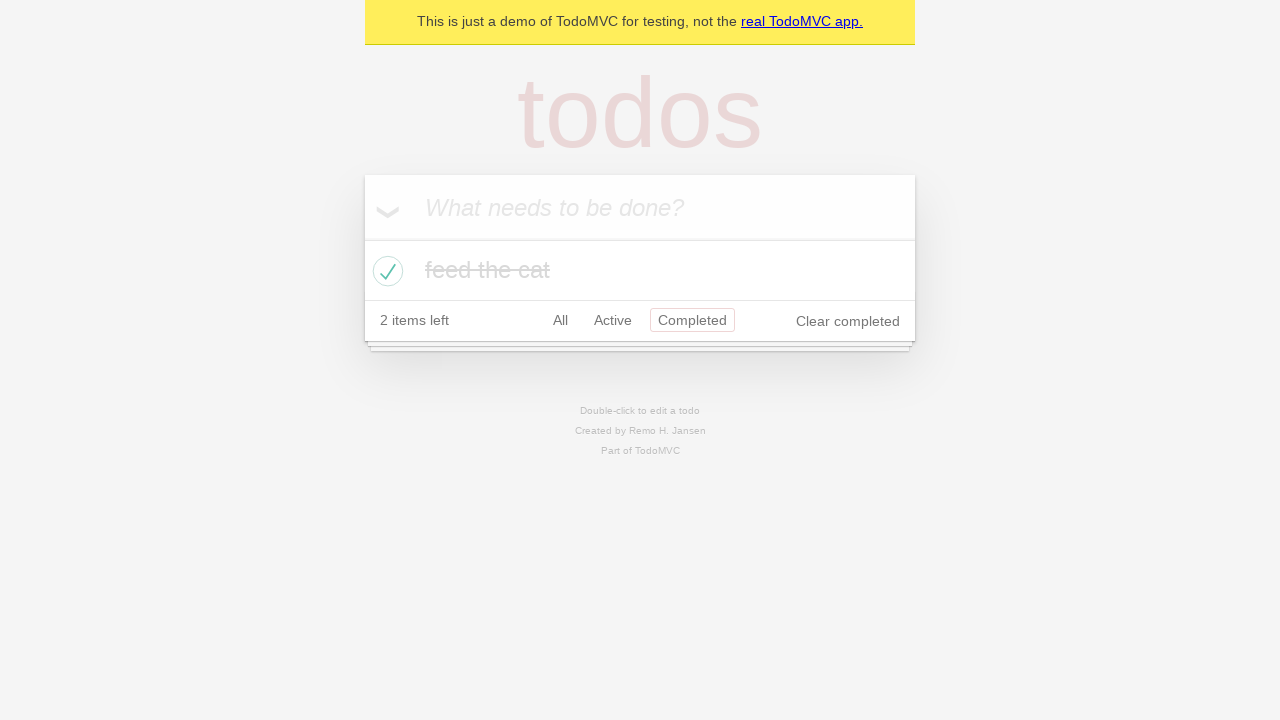

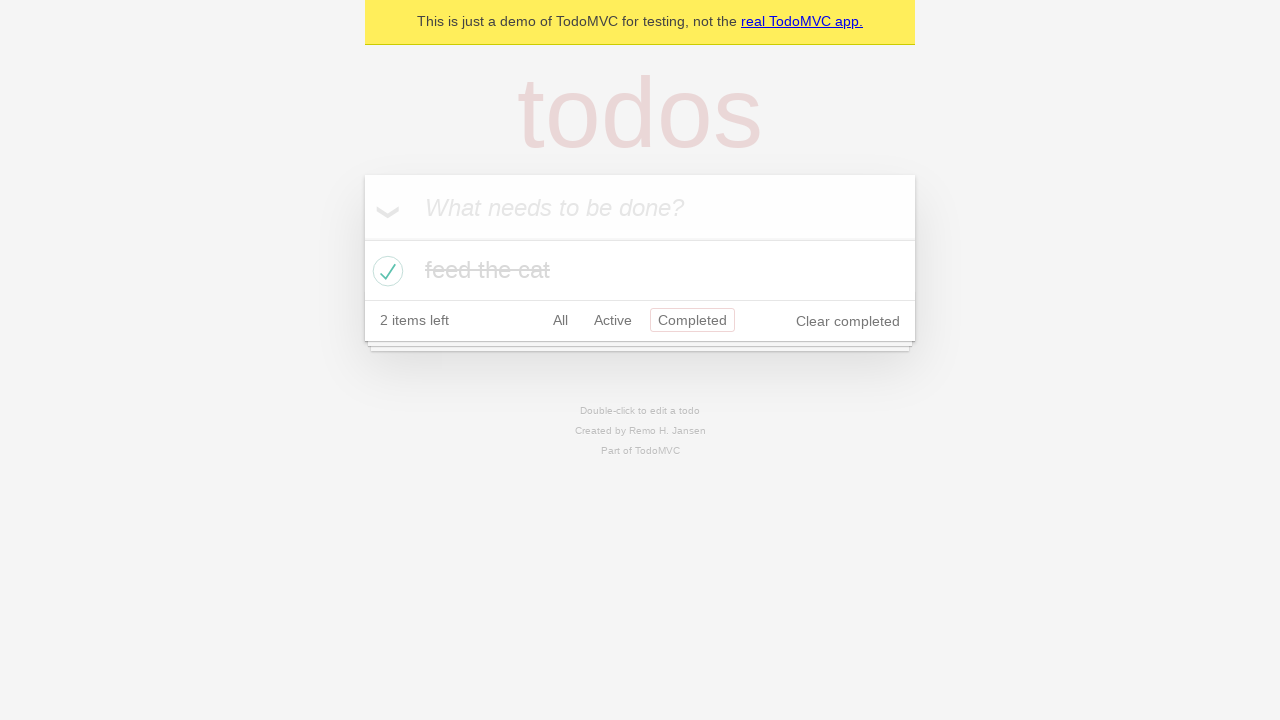